Tests form validation by clicking the submit button without filling in required fields (negative test)

Starting URL: https://skryabin.com/market/quote.html

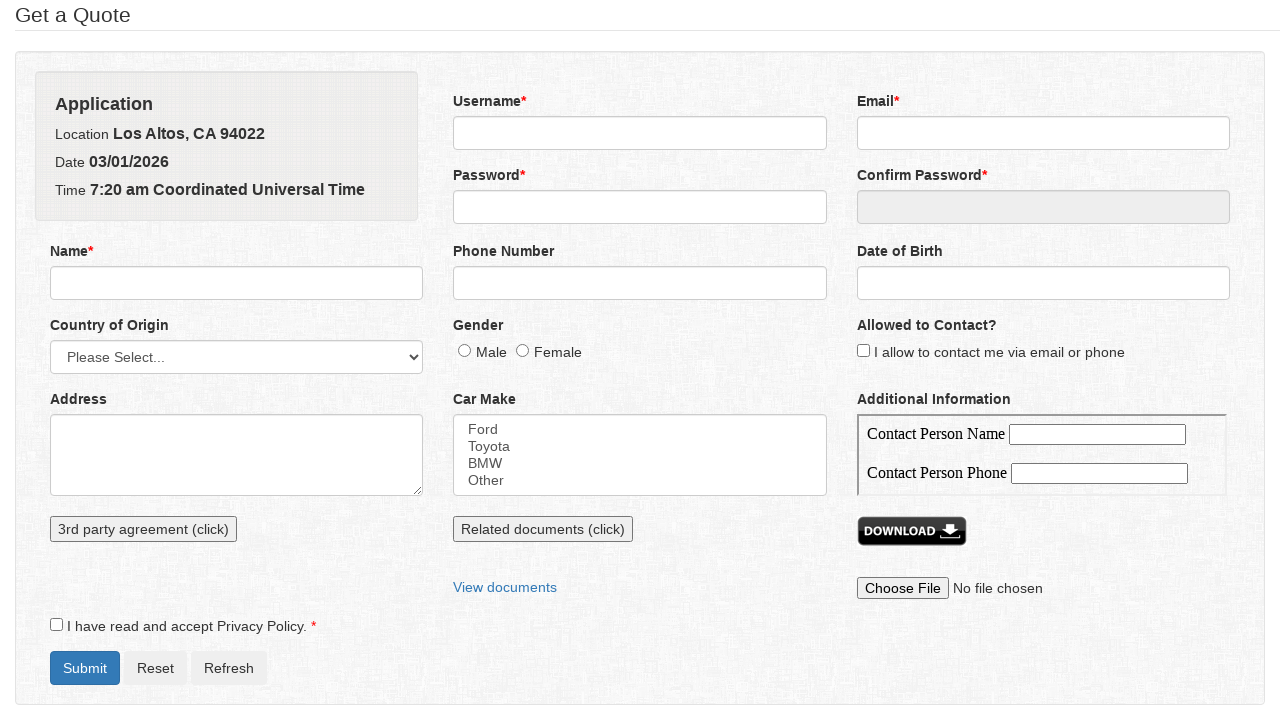

Navigated to form validation test page
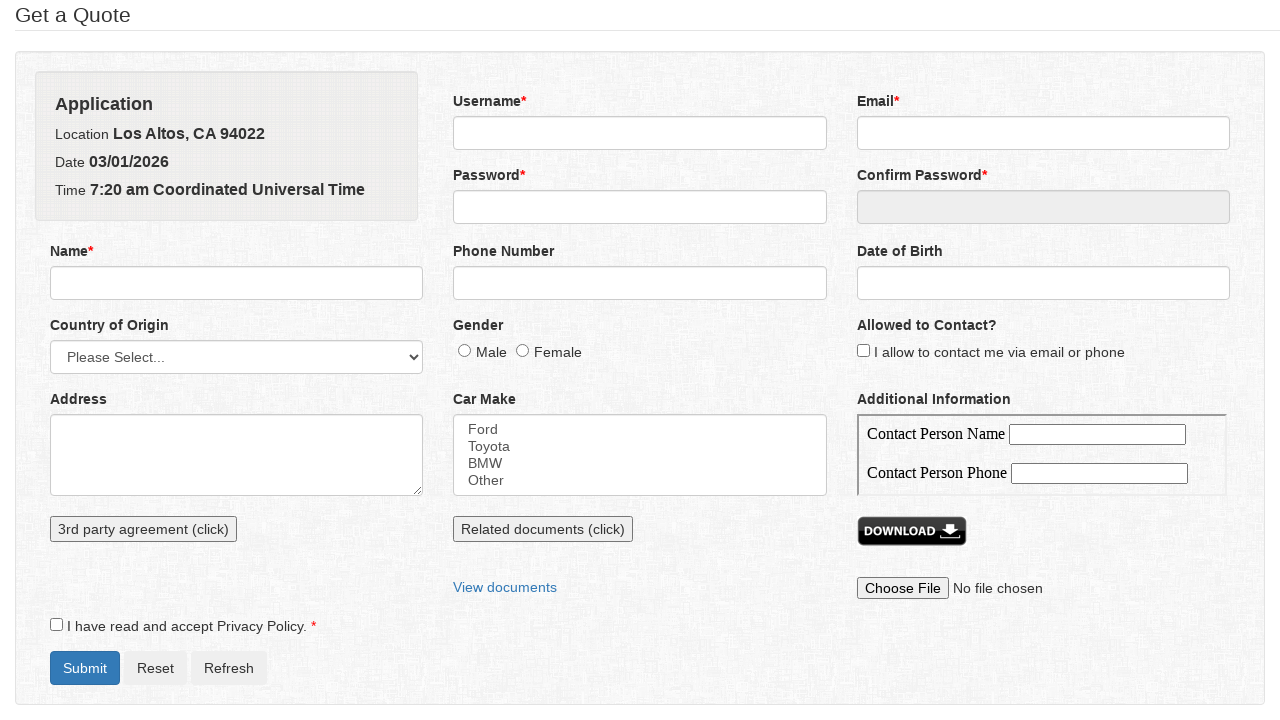

Clicked form submit button without filling required fields at (85, 668) on #formSubmit
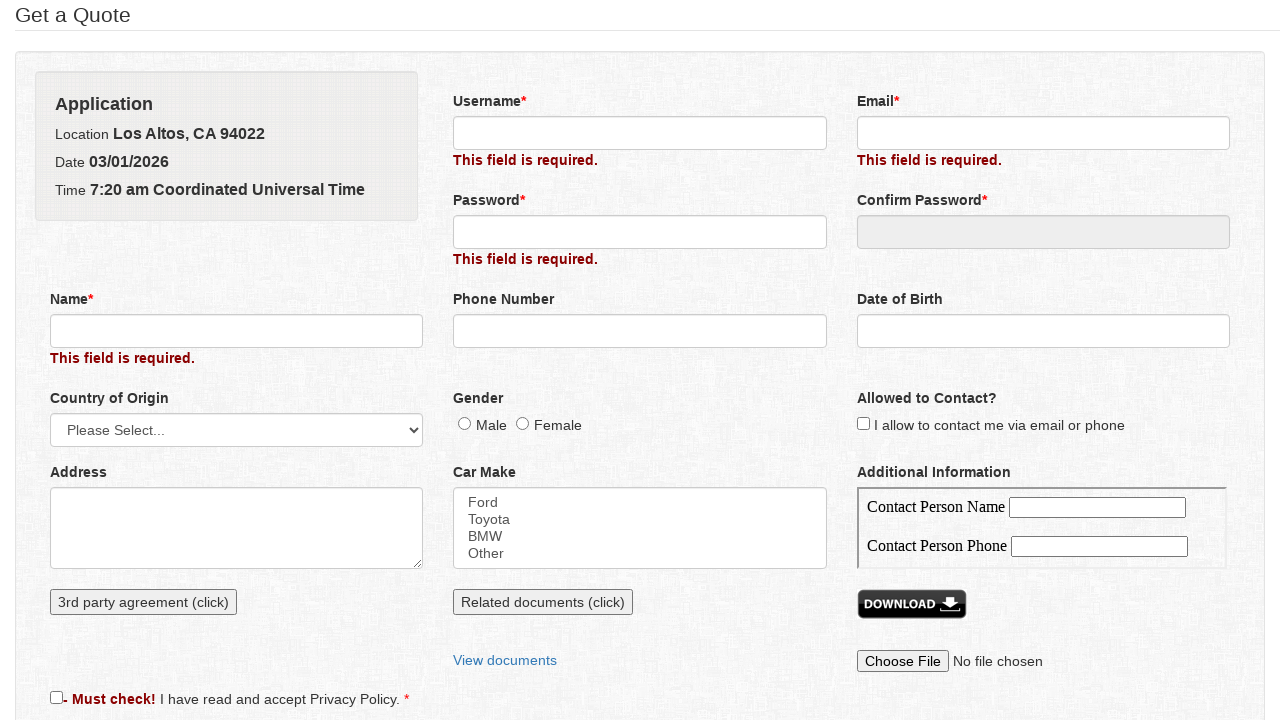

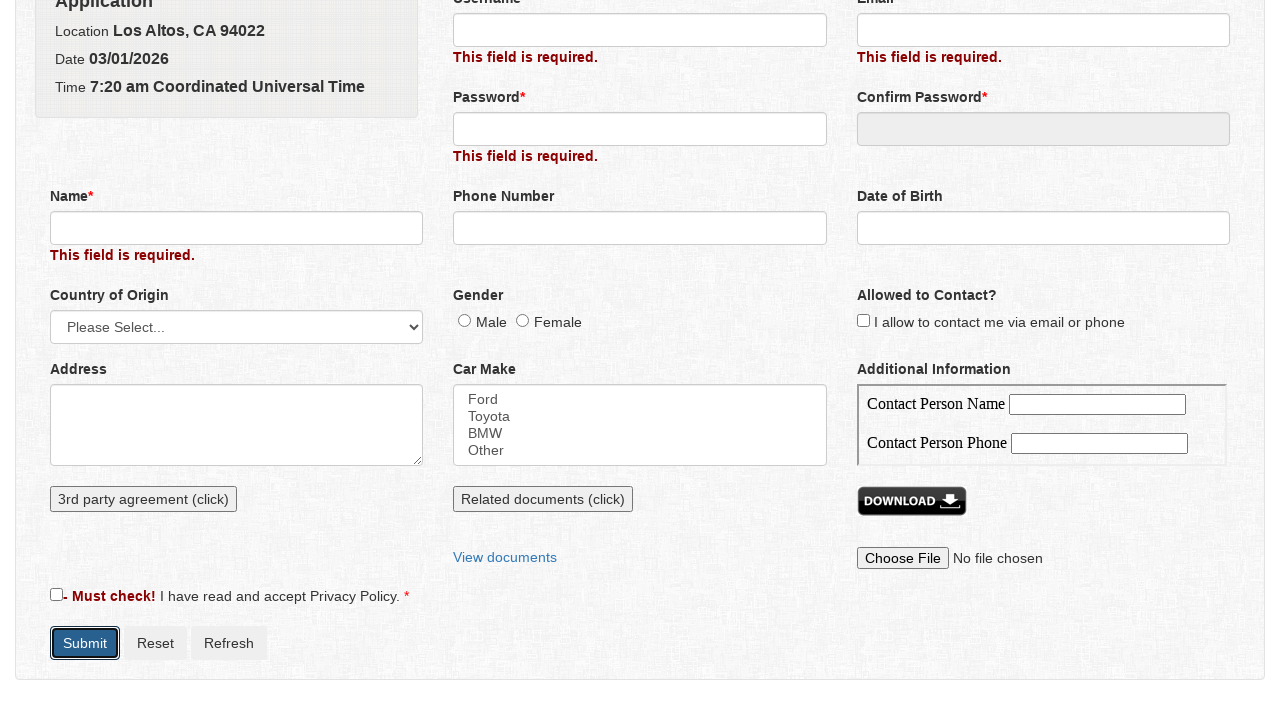